Tests multi-select dropdown functionality by selecting multiple options from a car dropdown list and verifying the selections

Starting URL: http://omayo.blogspot.com/

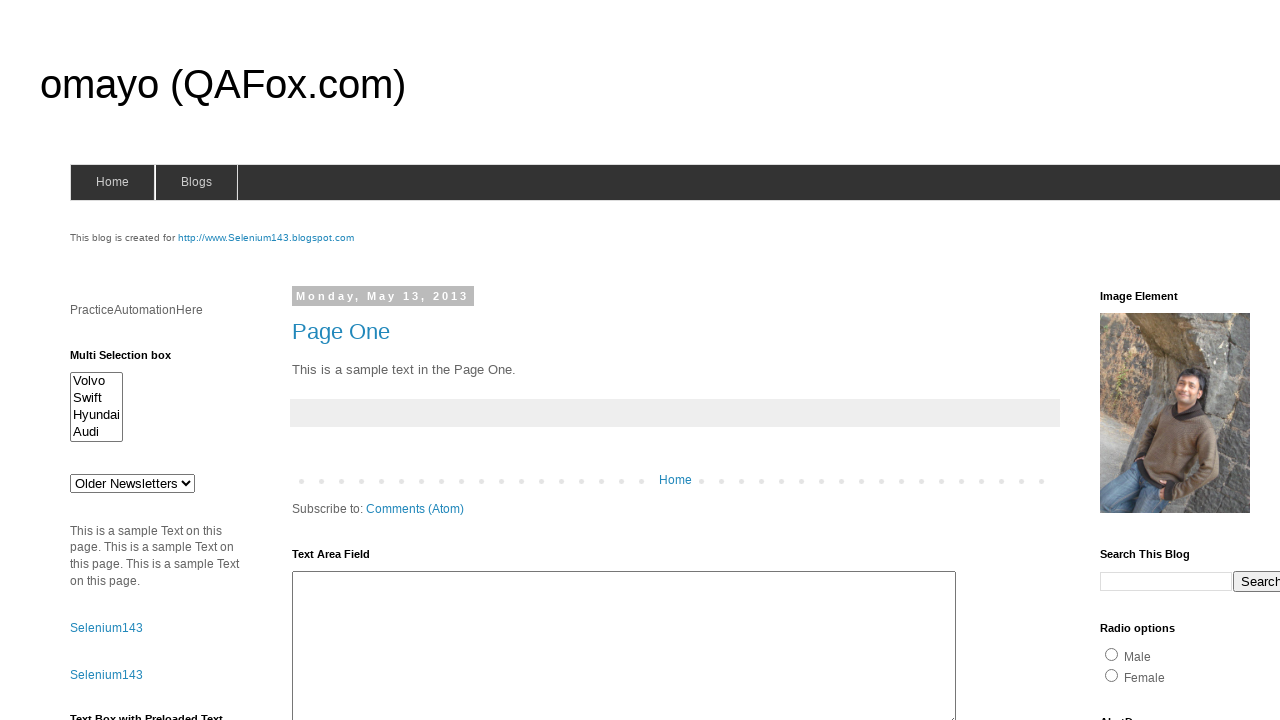

Located the multi-select dropdown element with id 'multiselect1'
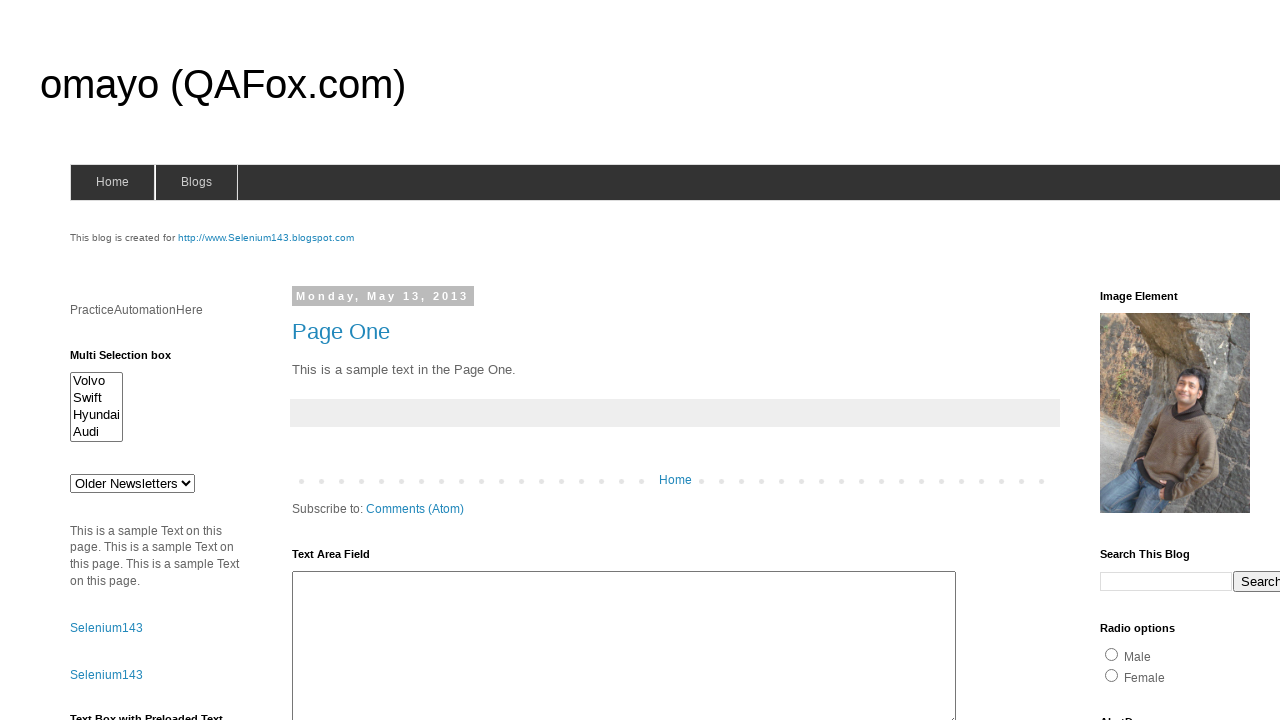

Verified dropdown multiple selection capability: True
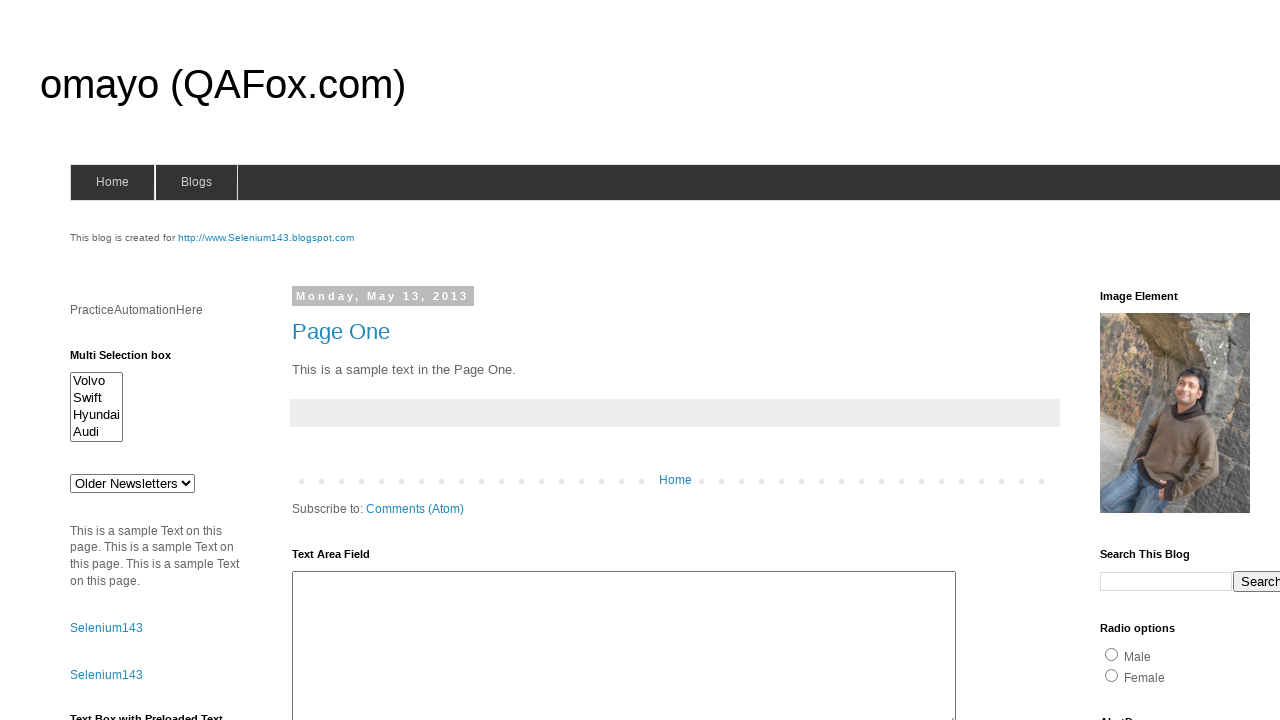

Retrieved all dropdown options, found 4 total options
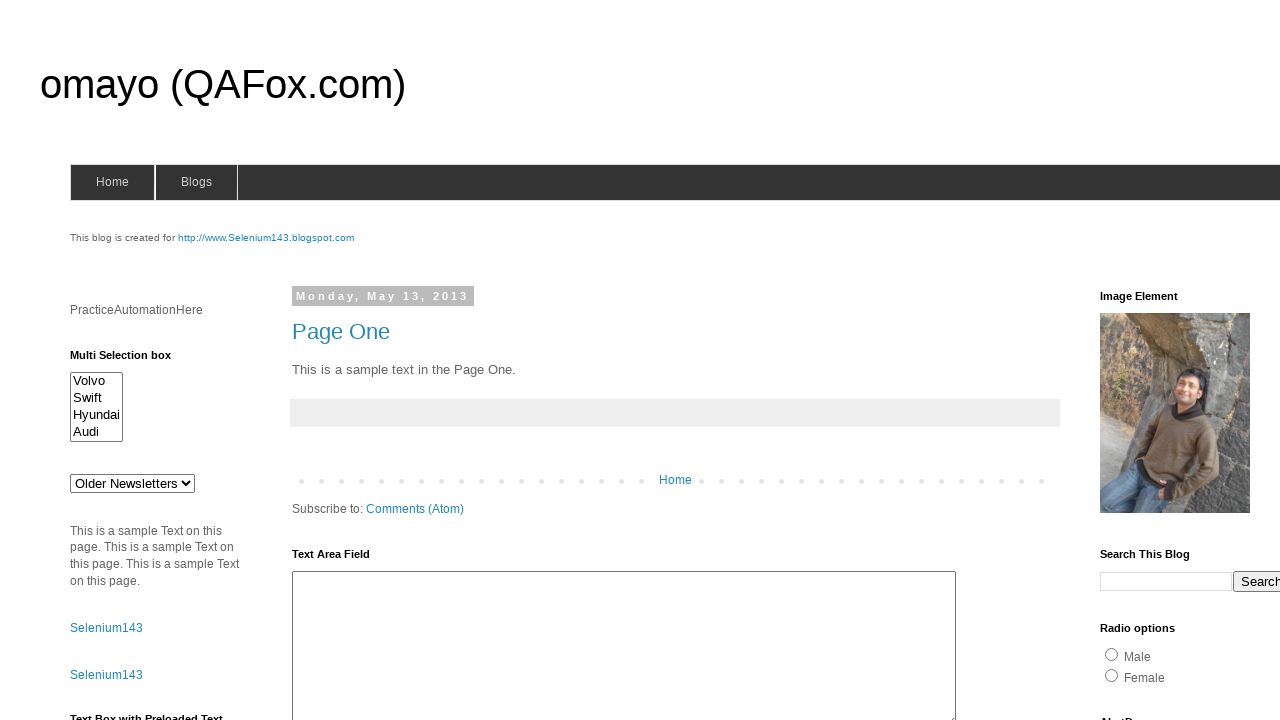

Listed all 4 available dropdown options
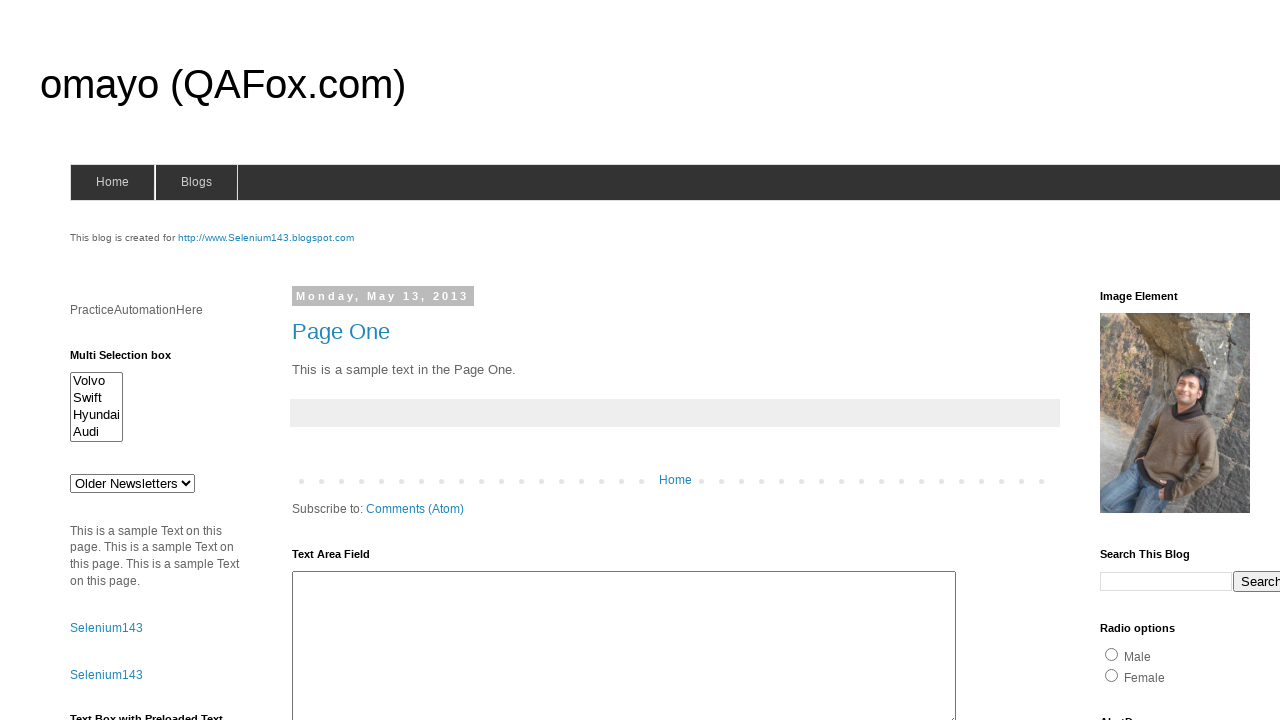

Selected first option (index 0) from dropdown on #multiselect1
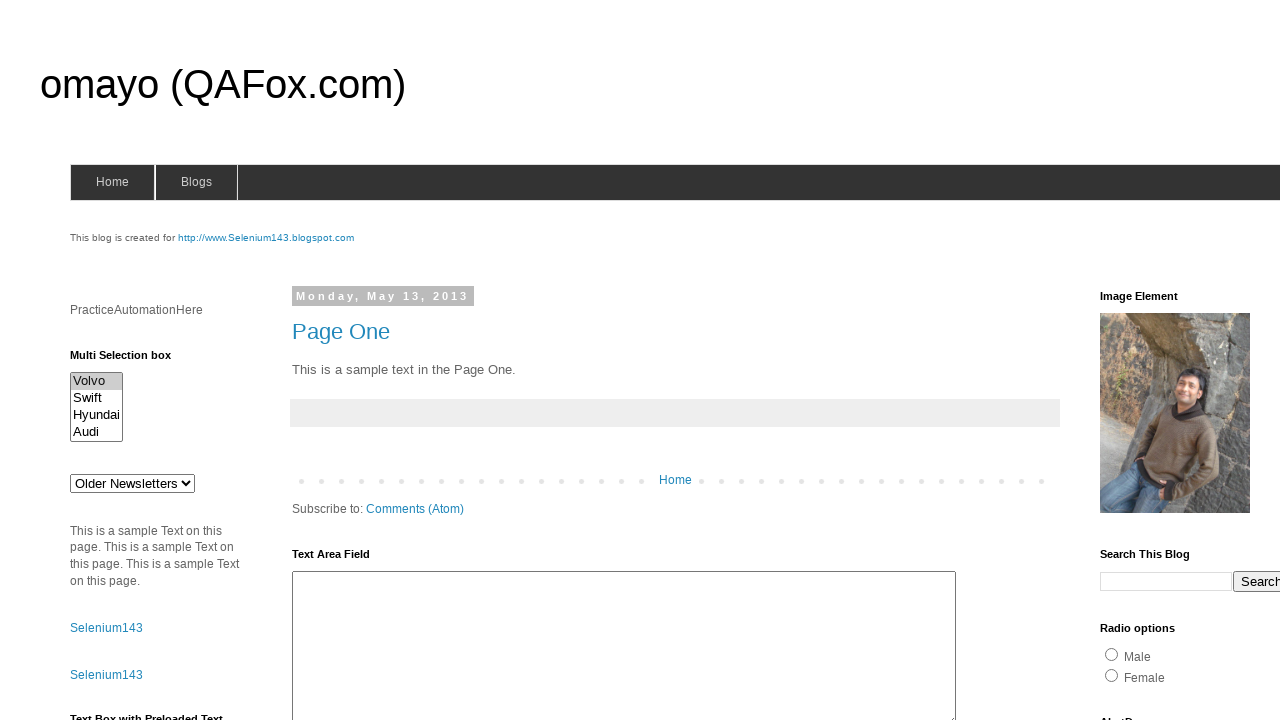

Selected multiple options (indices 0, 2, and 3) from dropdown on #multiselect1
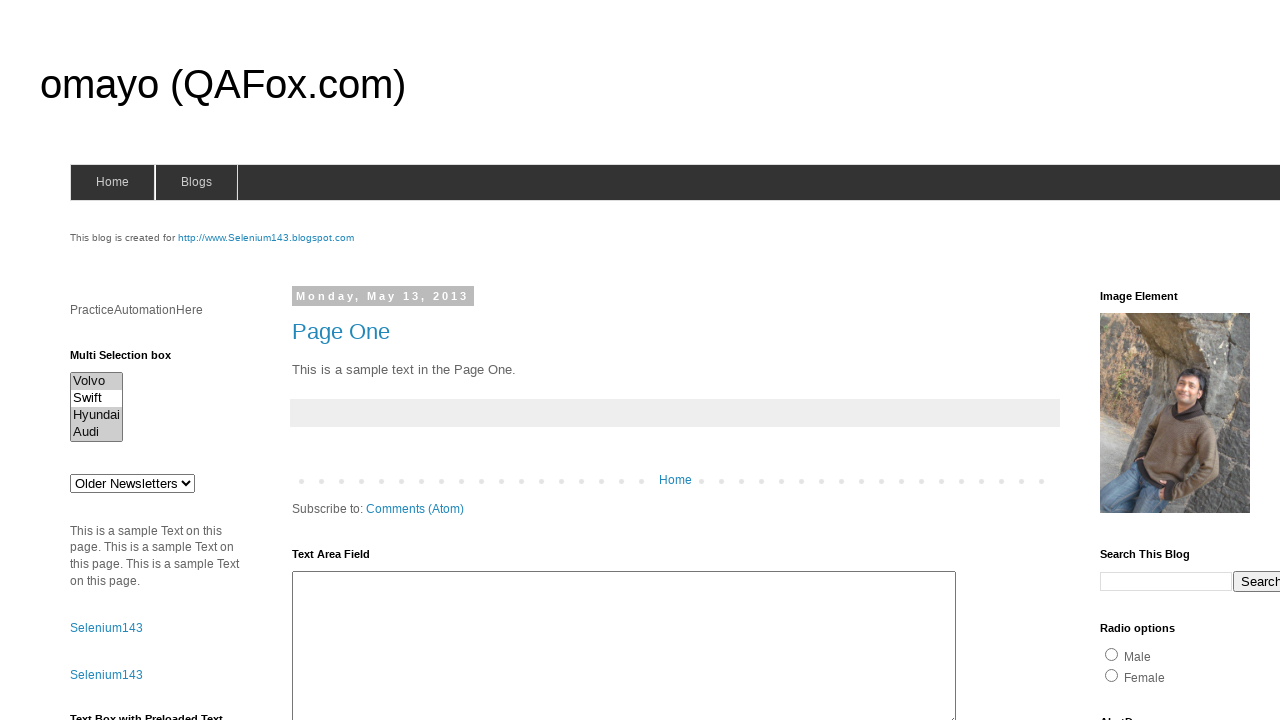

Retrieved selected options from dropdown, count: 3
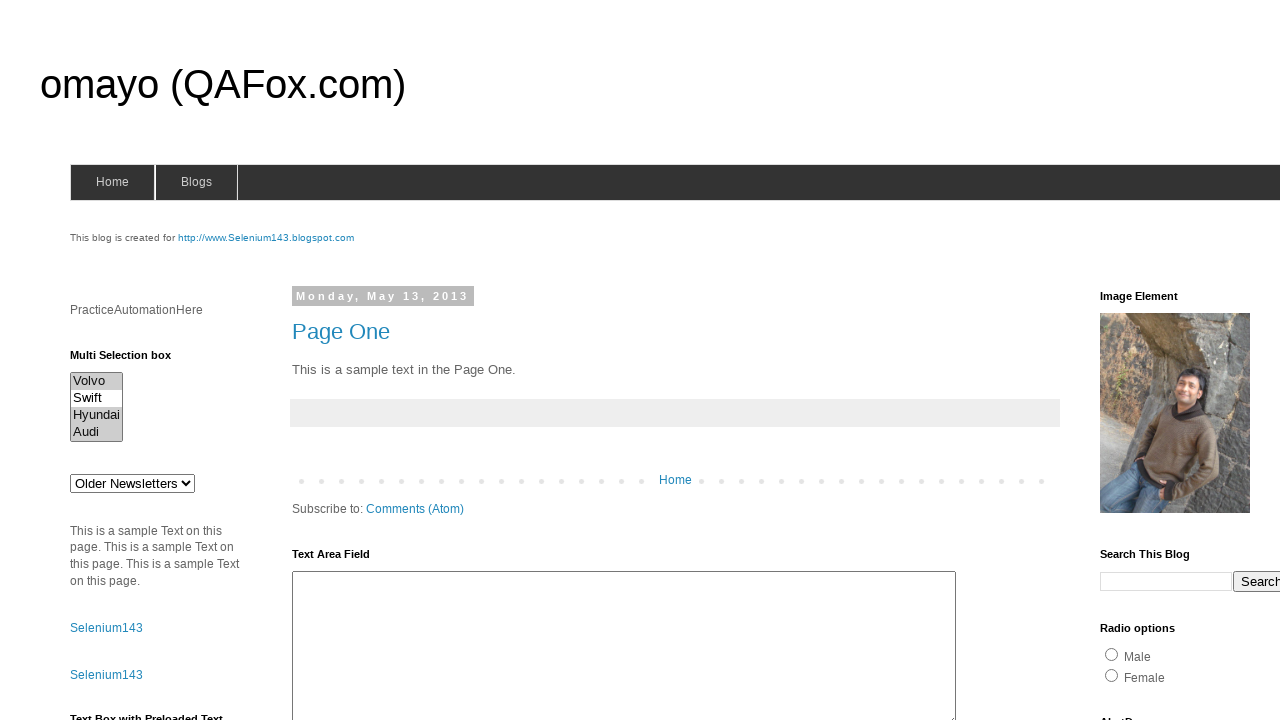

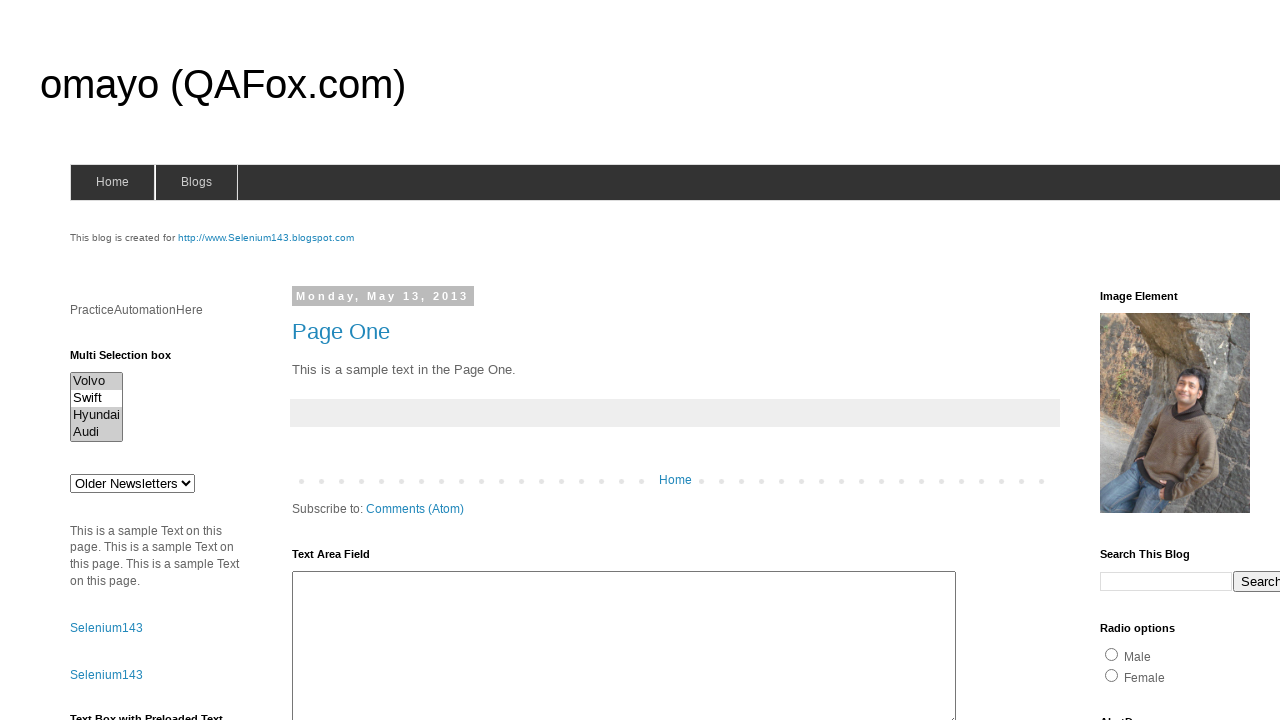